Tests image loading by waiting for all images to load and verifying the third image has the expected alt attribute value of "award"

Starting URL: https://bonigarcia.dev/selenium-webdriver-java/loading-images.html

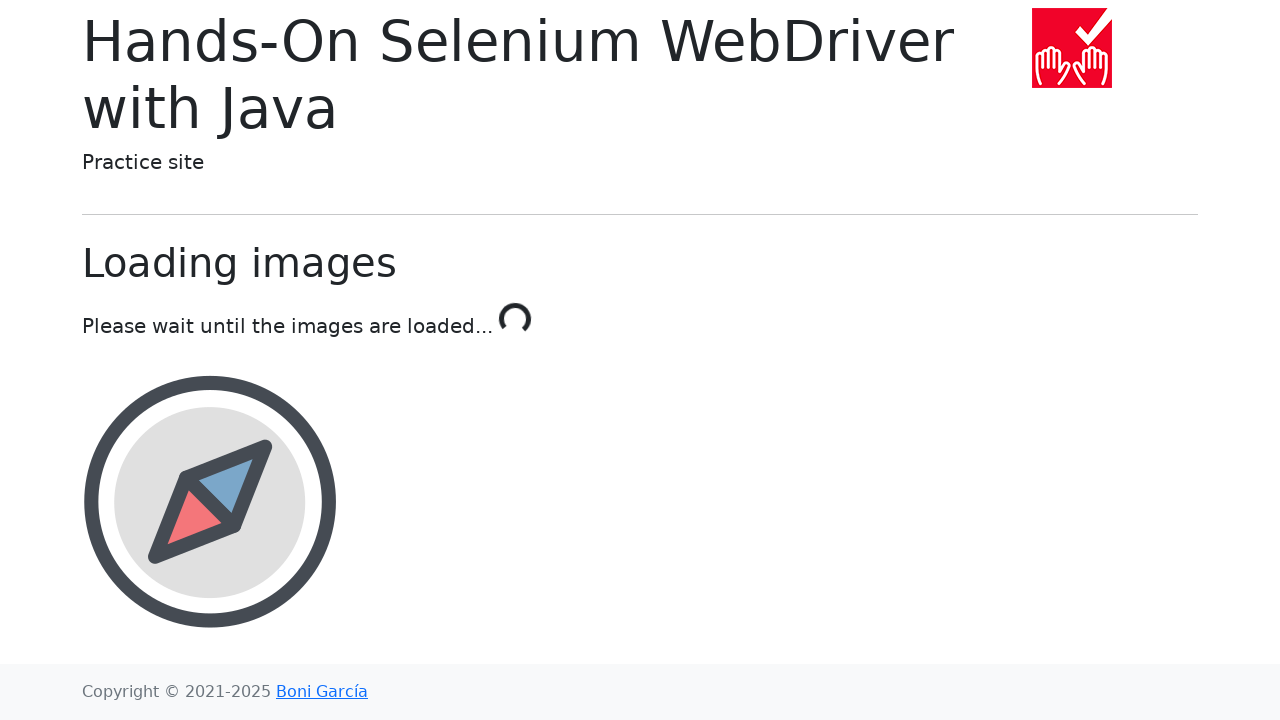

Waited for images to load - text element became visible
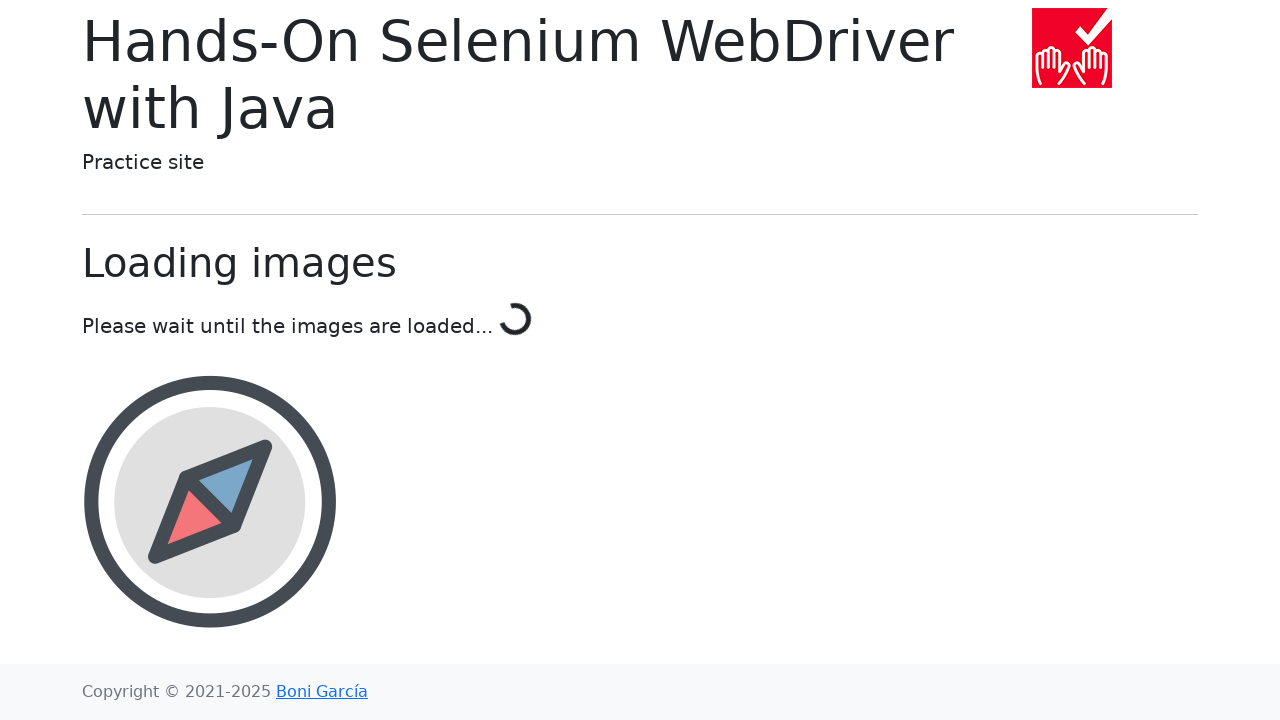

Located the third image element with id 'award'
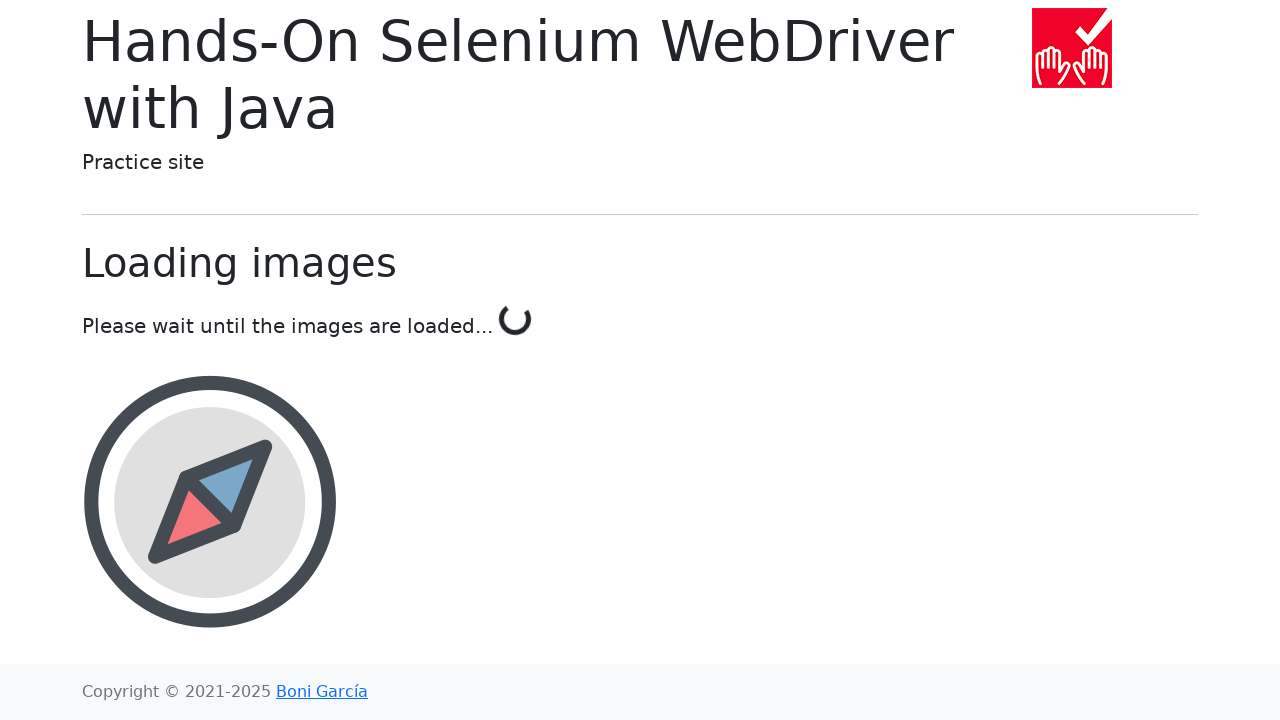

Retrieved alt attribute value from third image
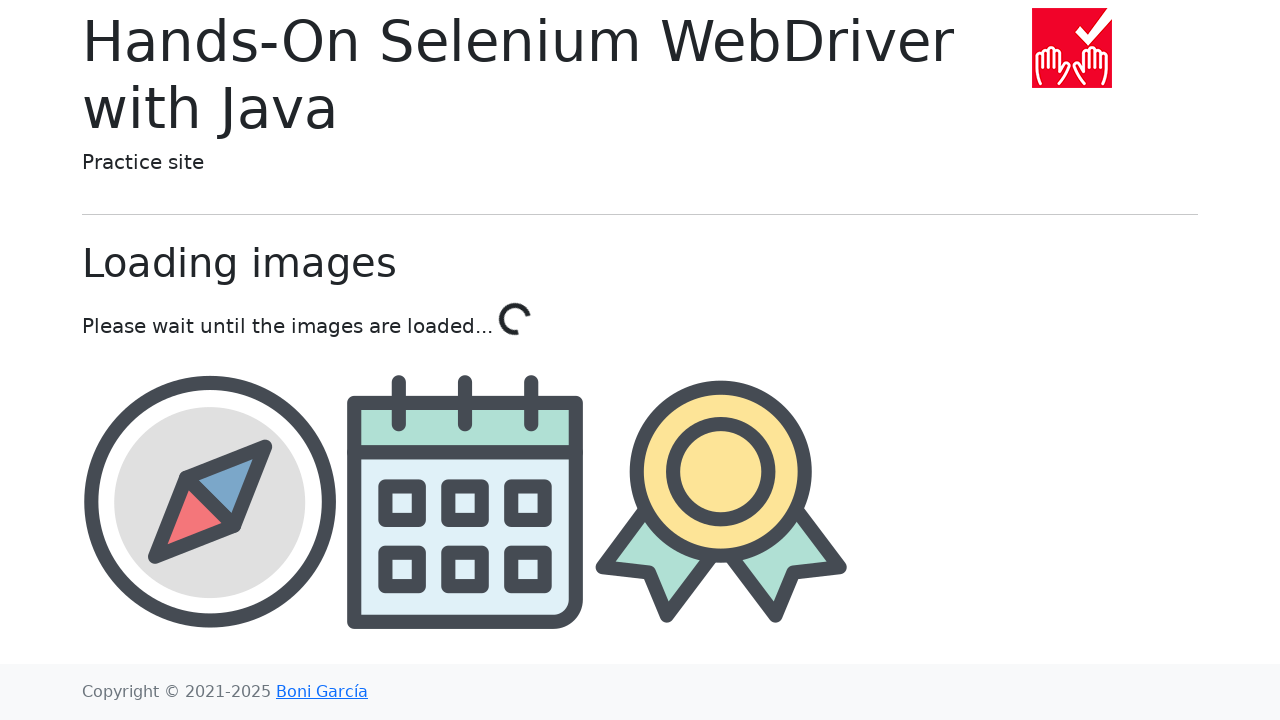

Verified third image alt attribute equals 'award'
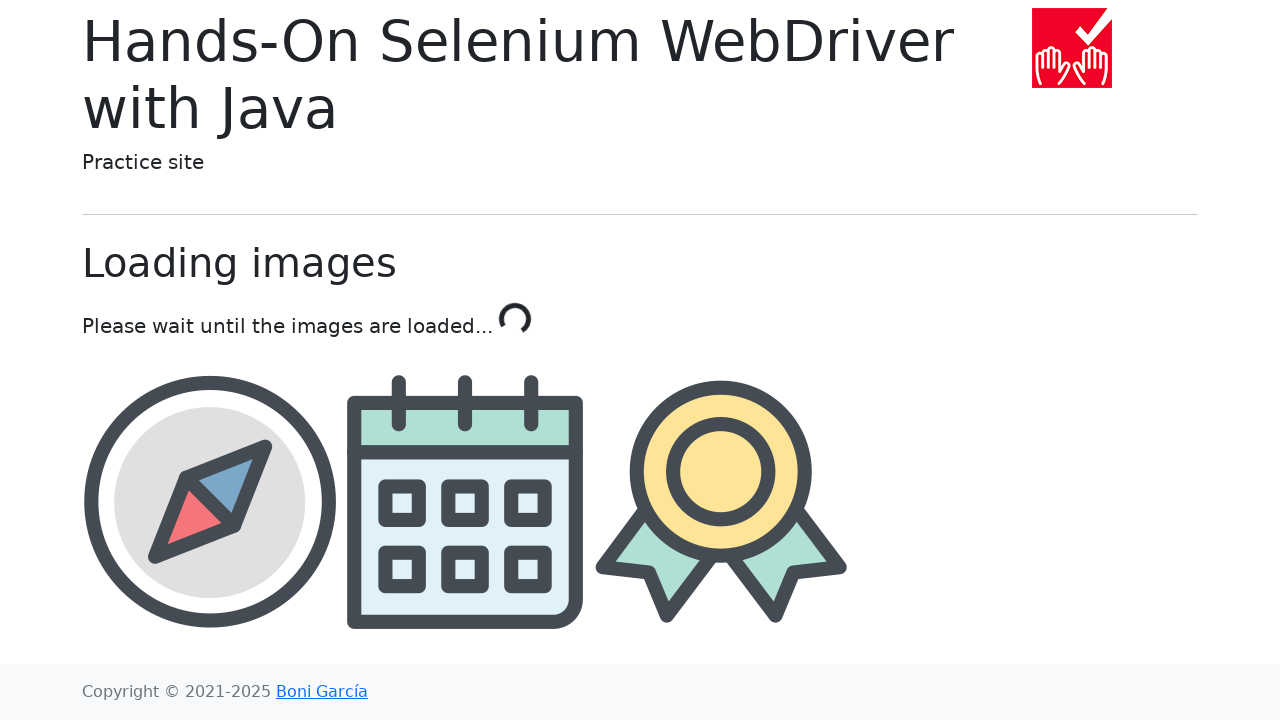

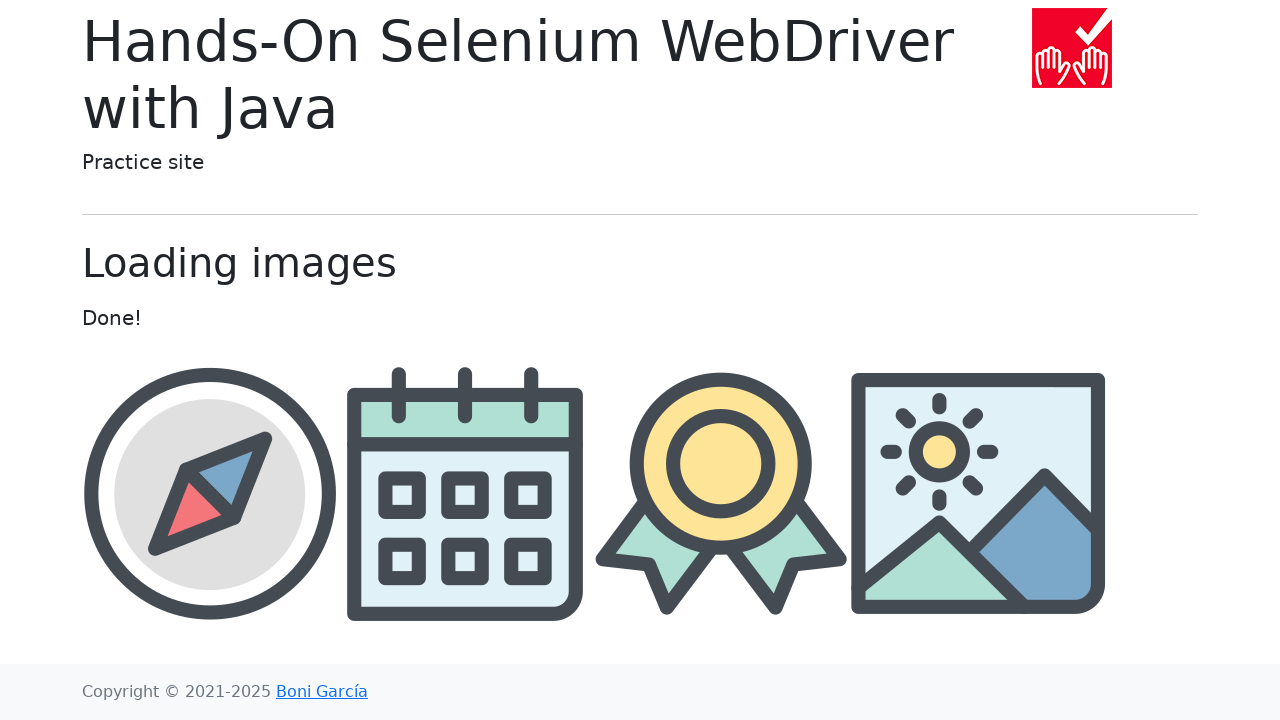